Tests drag and drop functionality on jQuery UI demo page by dragging an element to a drop target, then navigates to the Resizable page

Starting URL: https://jqueryui.com/droppable

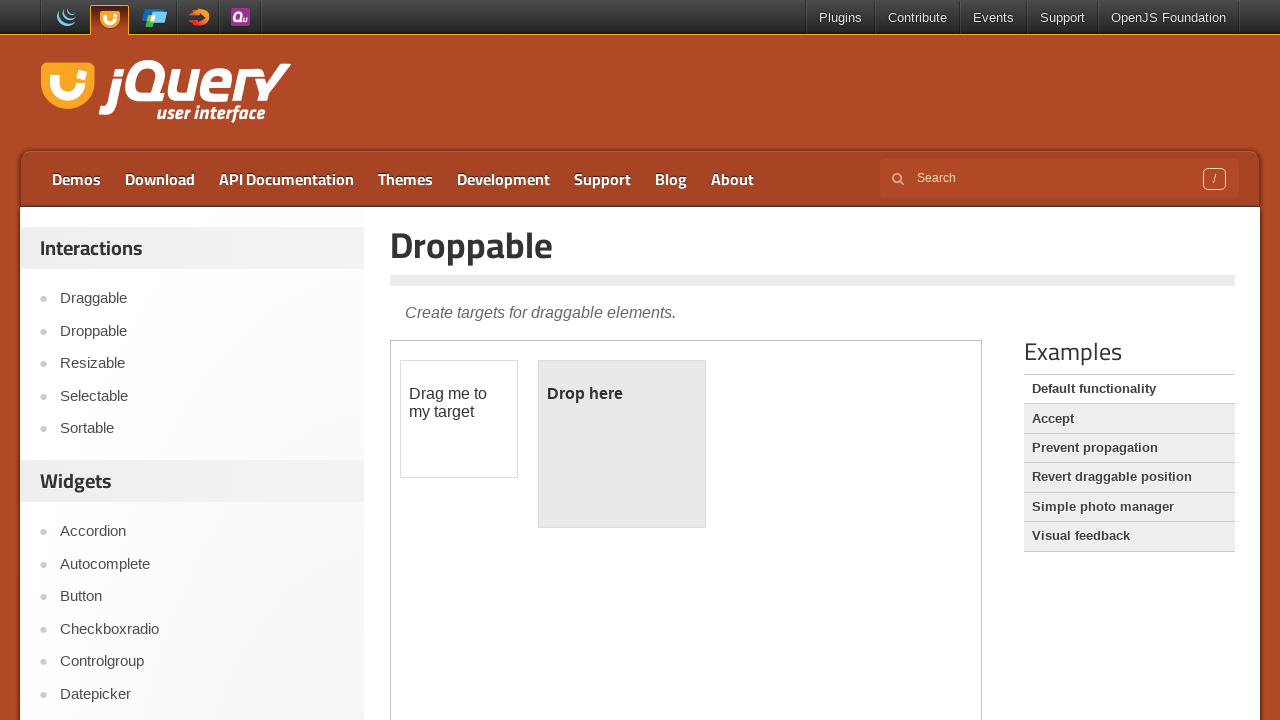

Located the demo iframe containing drag and drop elements
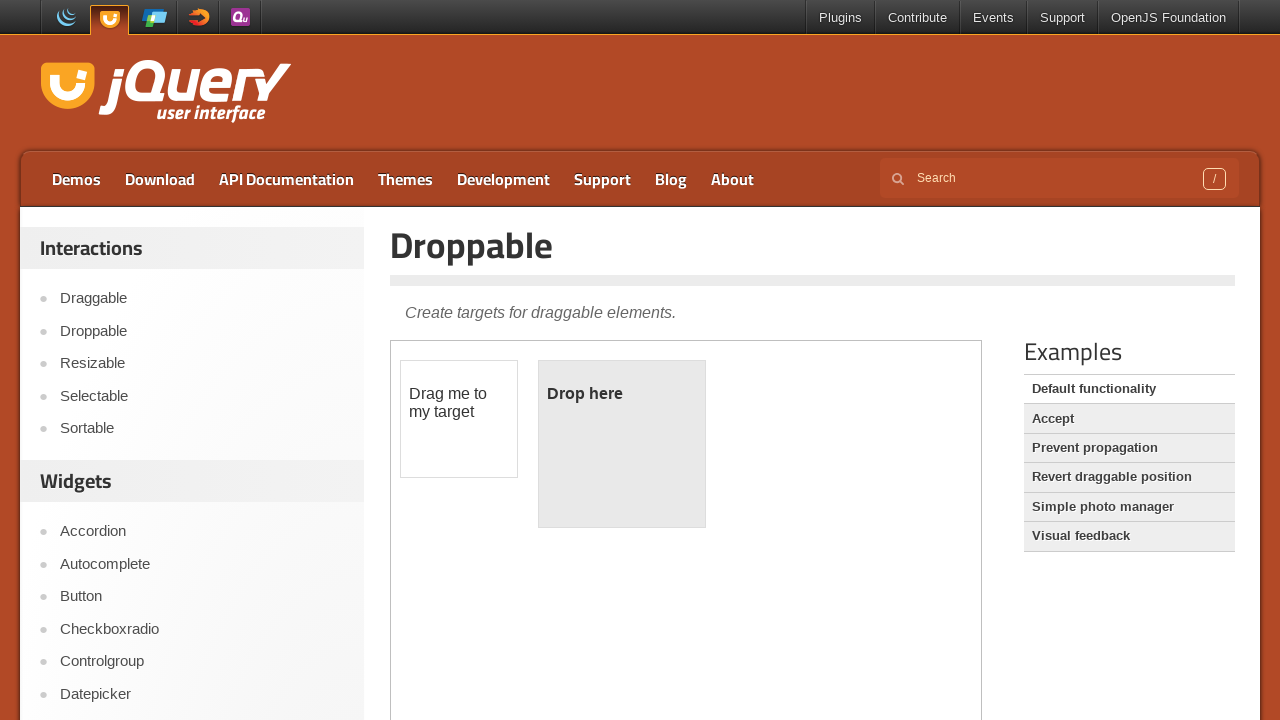

Located the draggable element within the iframe
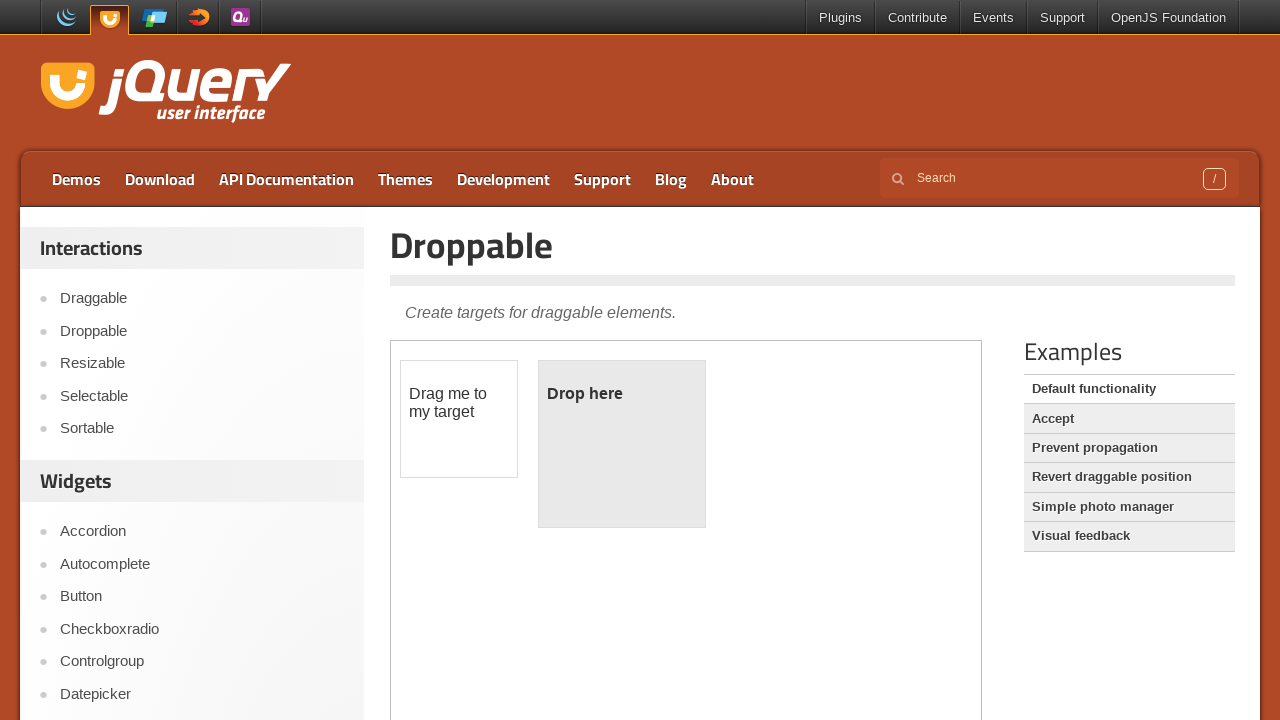

Located the droppable target element within the iframe
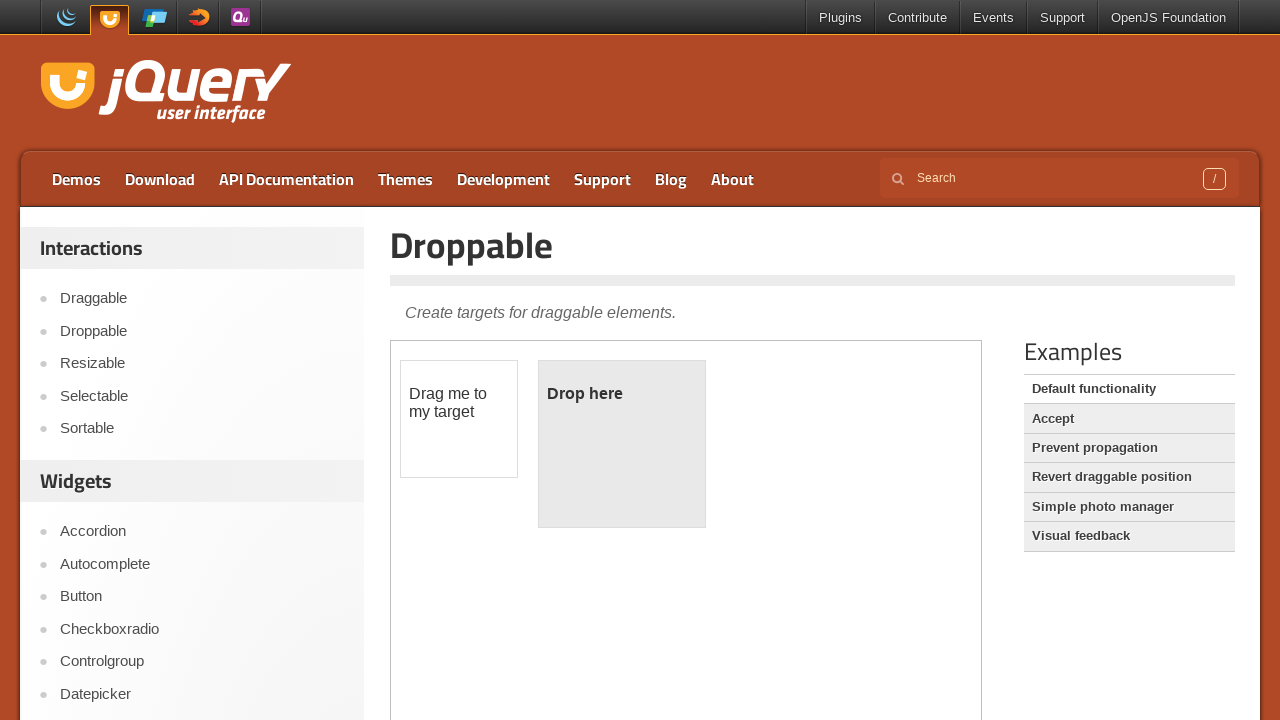

Dragged the draggable element to the droppable target at (622, 444)
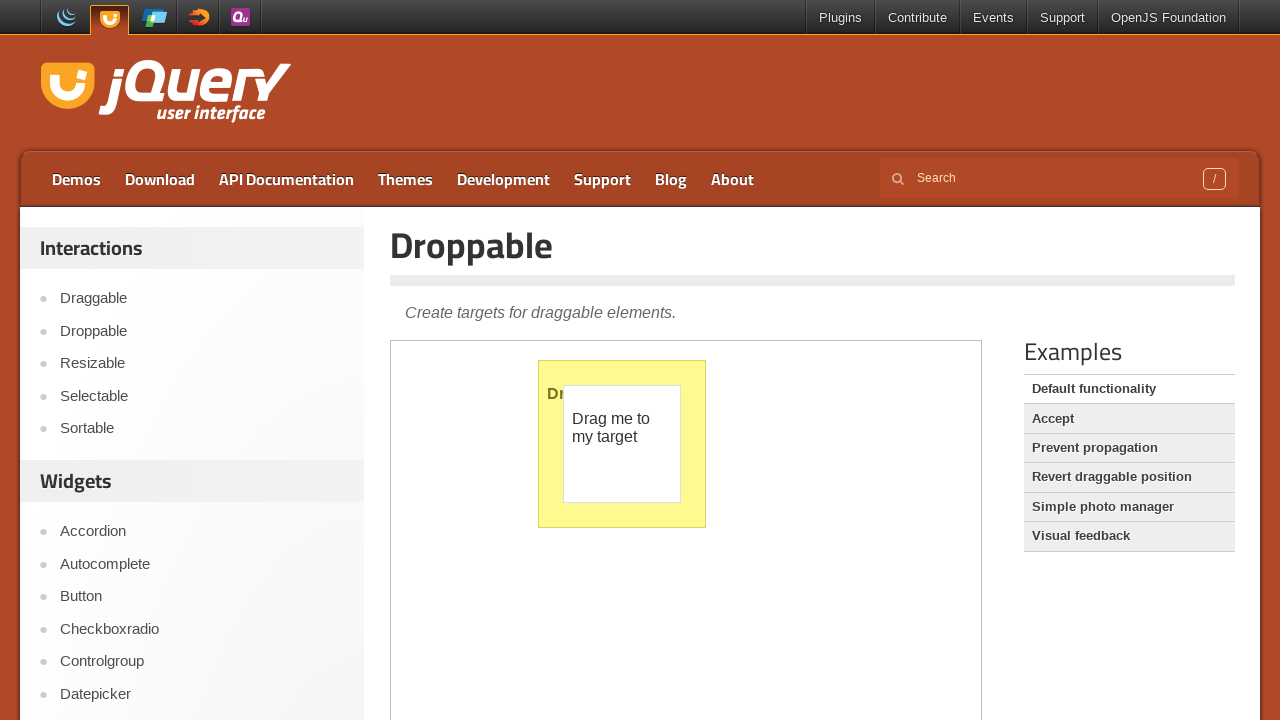

Clicked on the Resizable link to navigate to the next demo page at (202, 364) on a:text('Resizable')
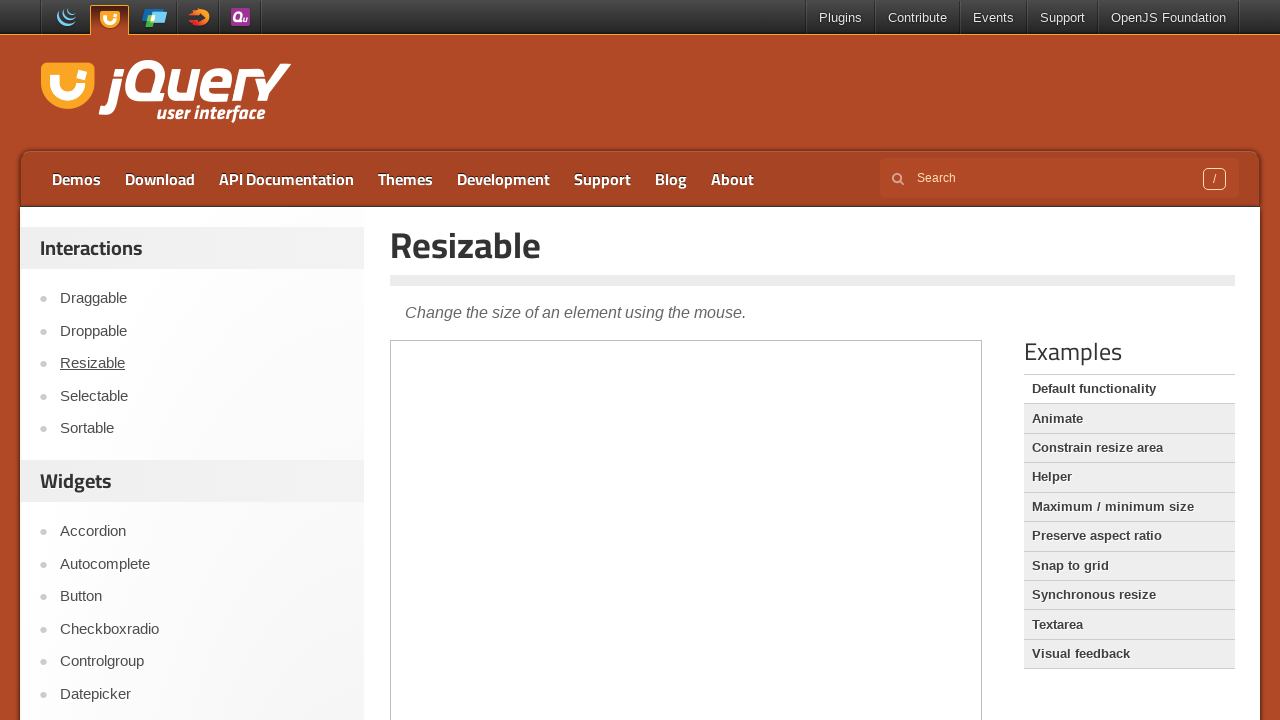

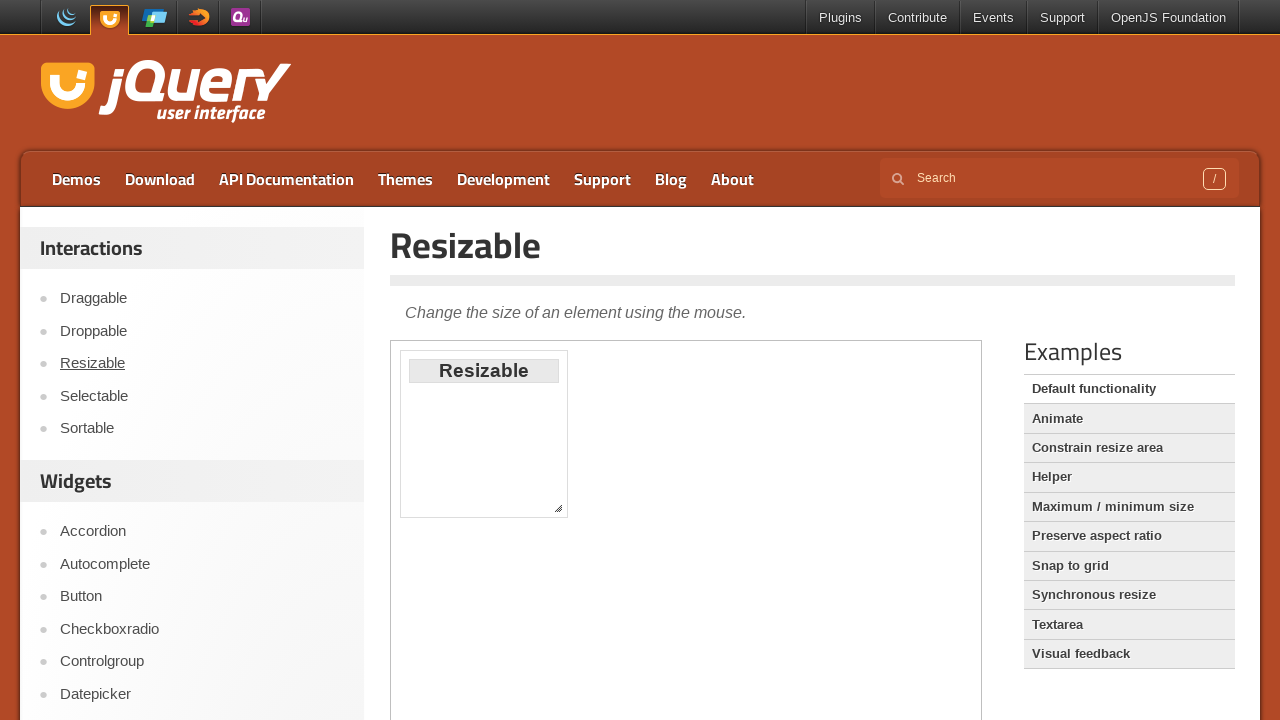